Tests USPS website navigation by hovering over the Business menu and clicking on the Calculate a Business Price option

Starting URL: https://www.usps.com/

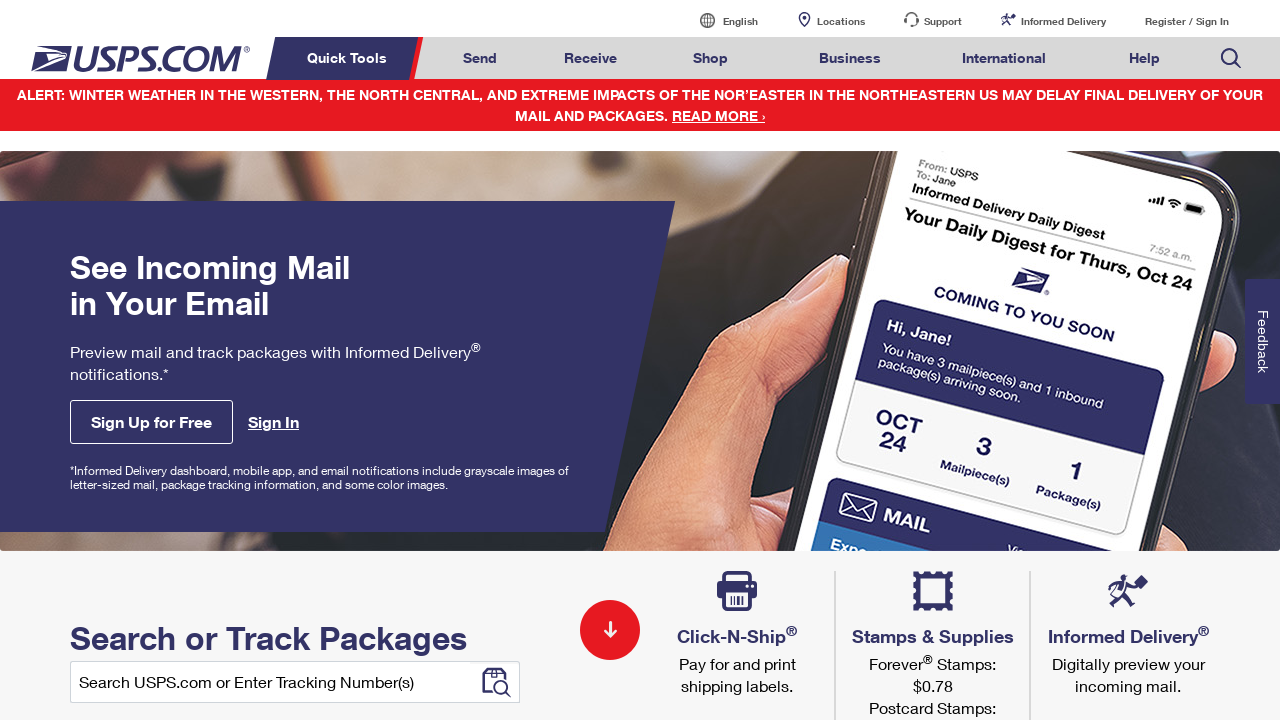

Hovered over Business menu item at (850, 58) on a.menuitem:has-text('Business')
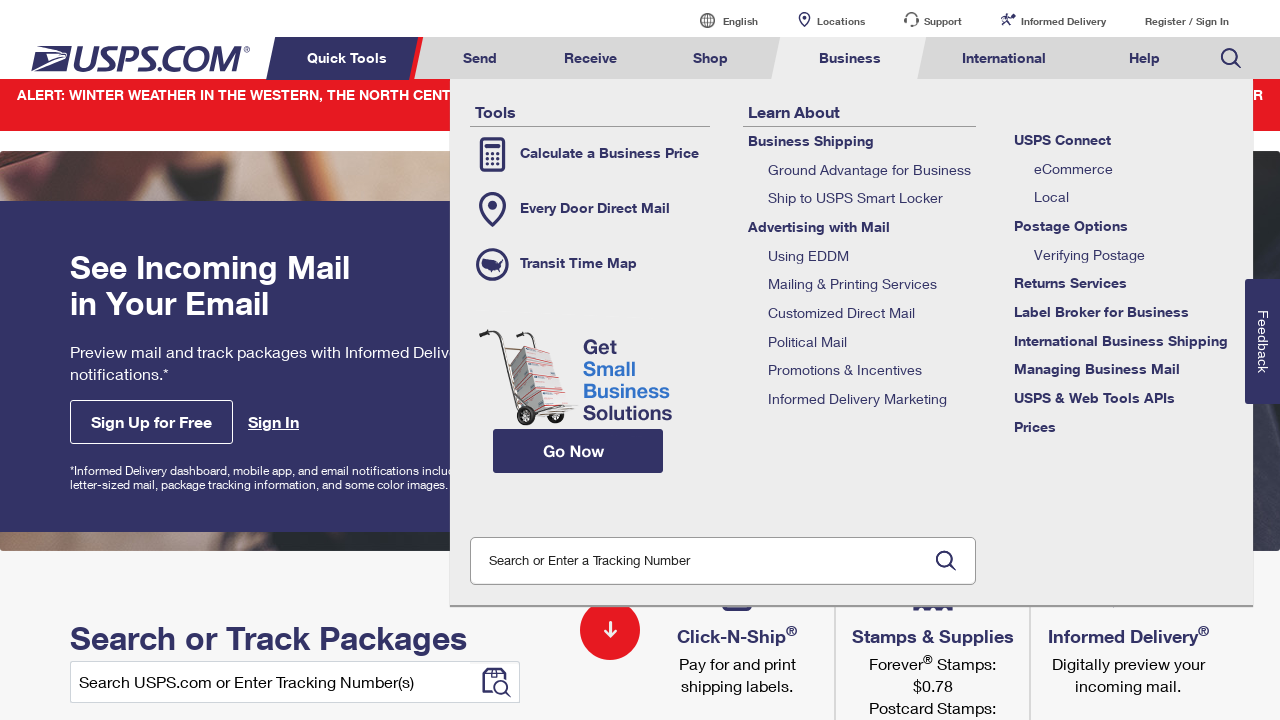

Clicked on Calculate a Business Price option at (590, 154) on a:has-text('Calculate a Business Price')
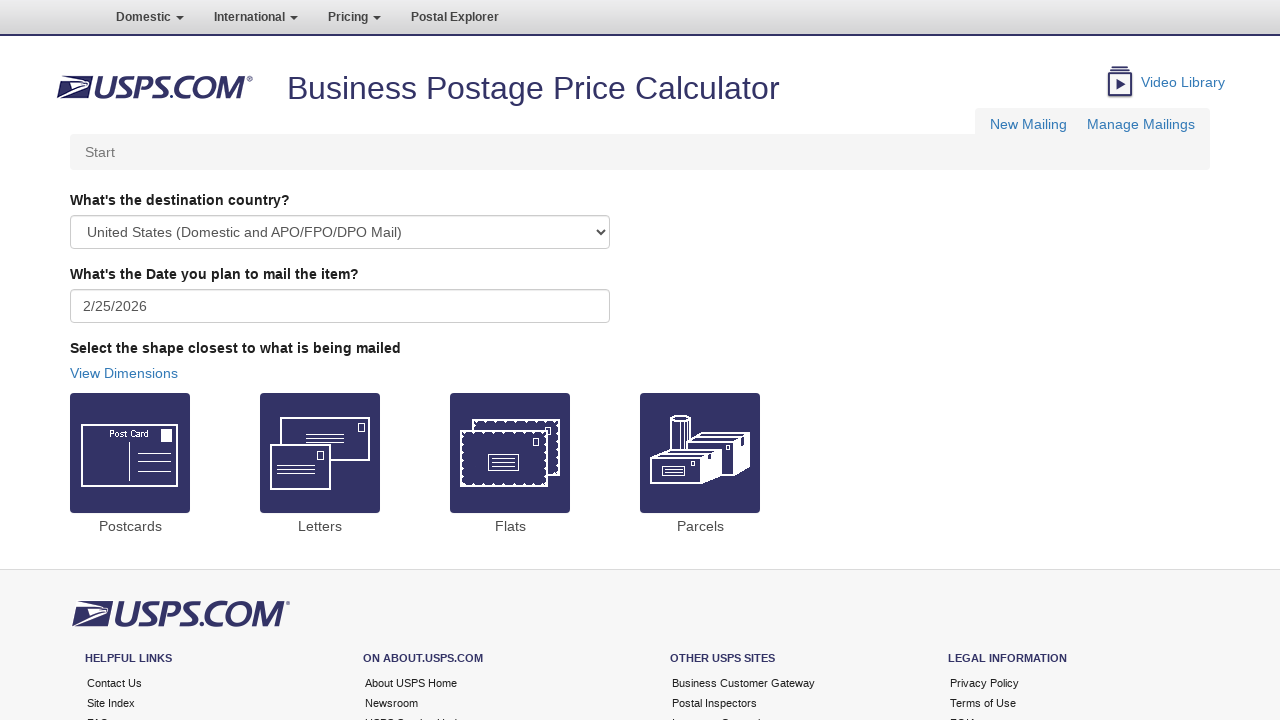

Page loaded and network became idle
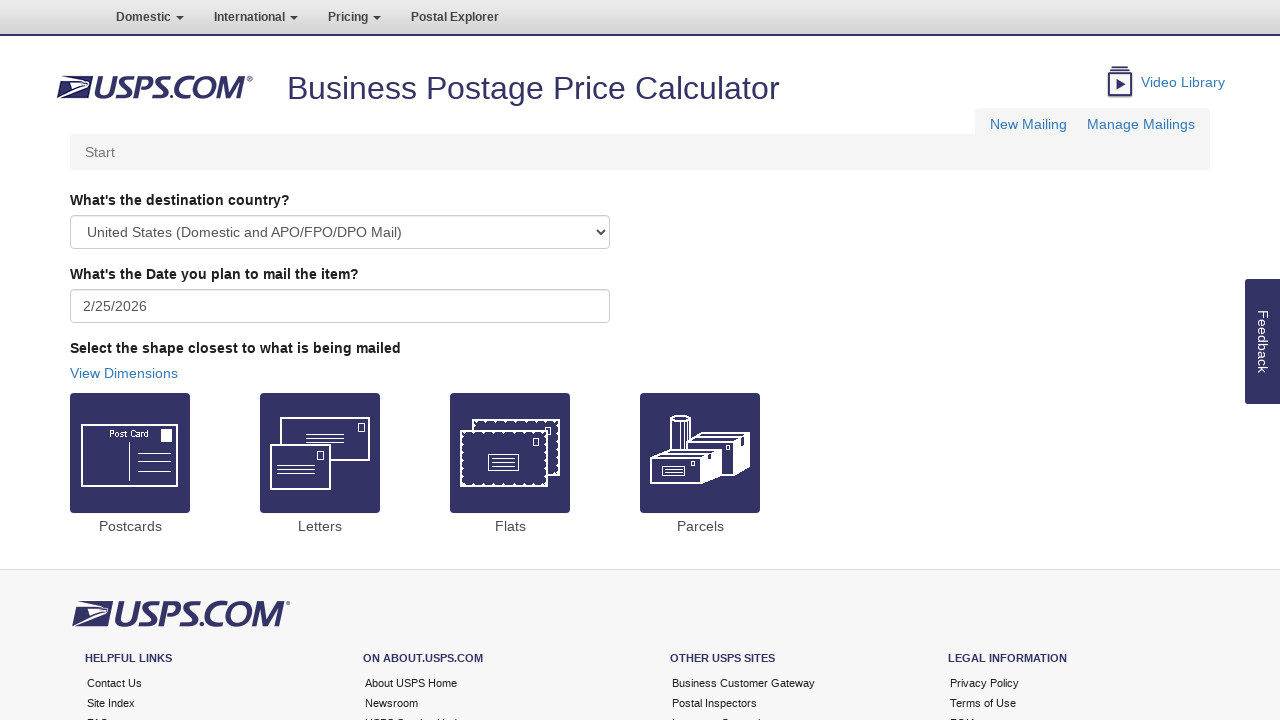

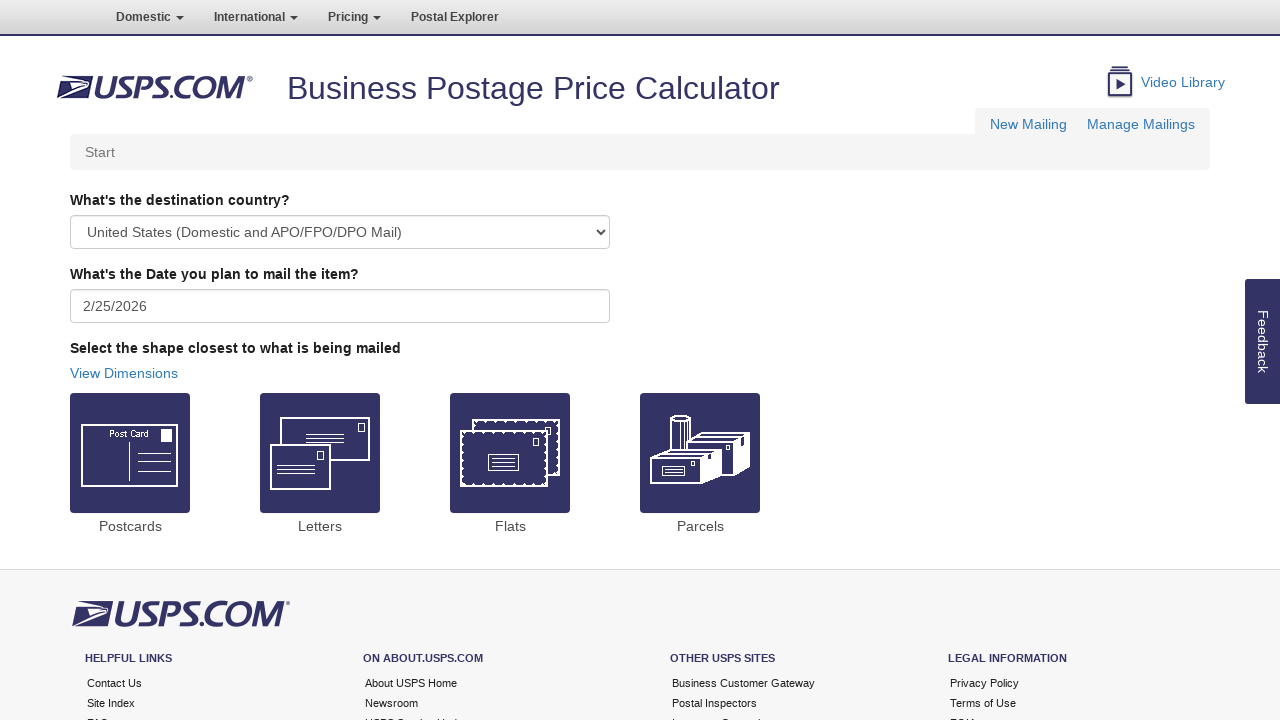